Tests DuckDuckGo search functionality by entering "WebdriverIO" as a search query, clicking the search button, and verifying the page title contains the expected result.

Starting URL: https://duckduckgo.com/

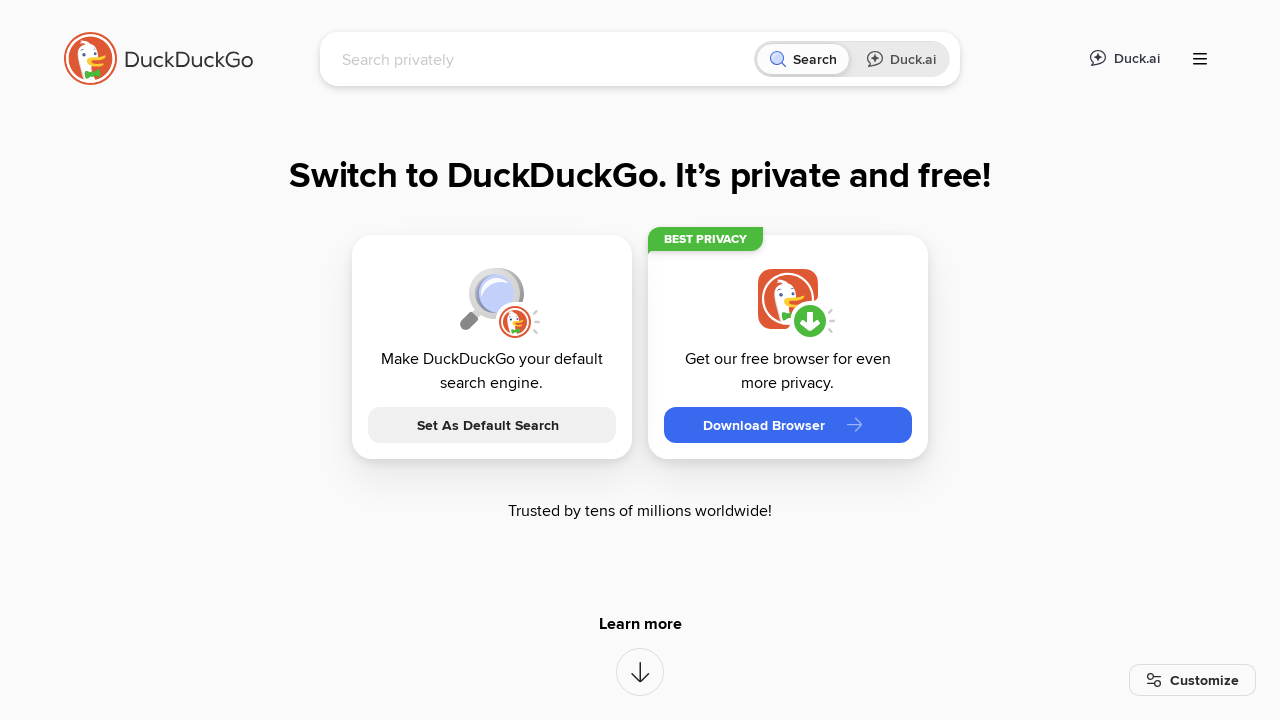

Filled search field with 'WebdriverIO' on #searchbox_input
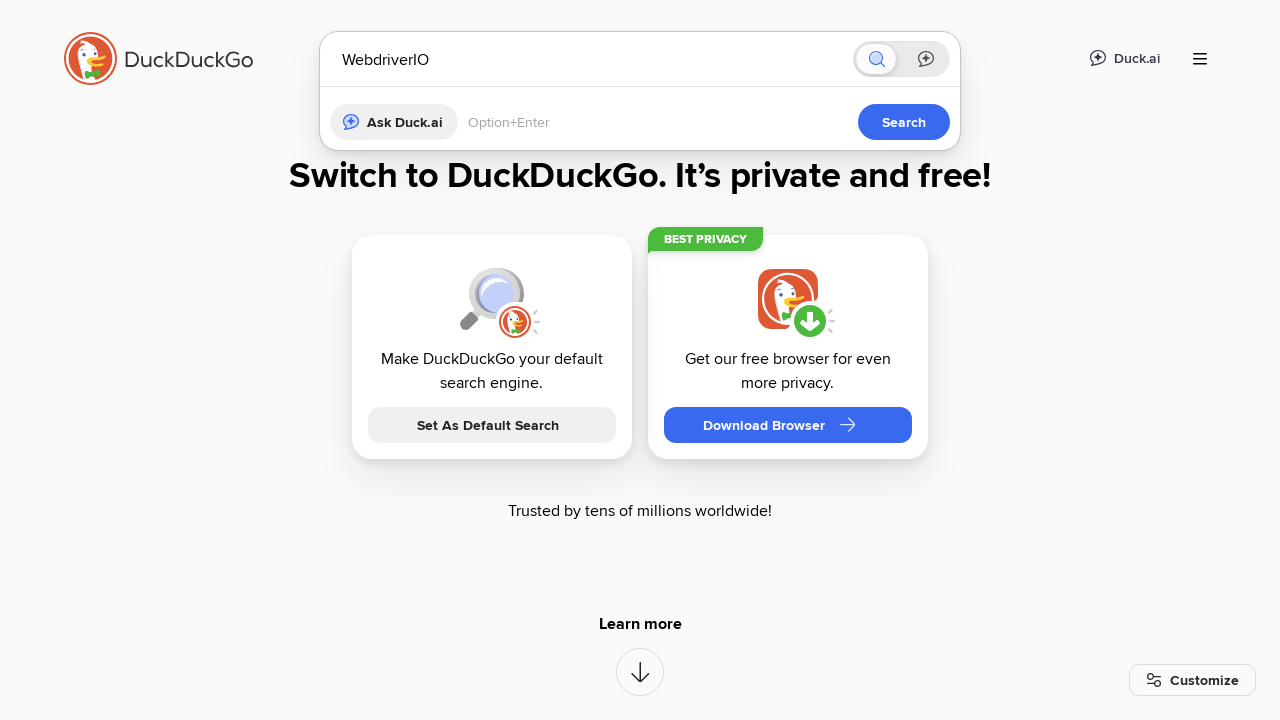

Clicked search button to submit query at (904, 422) on button[type='submit']
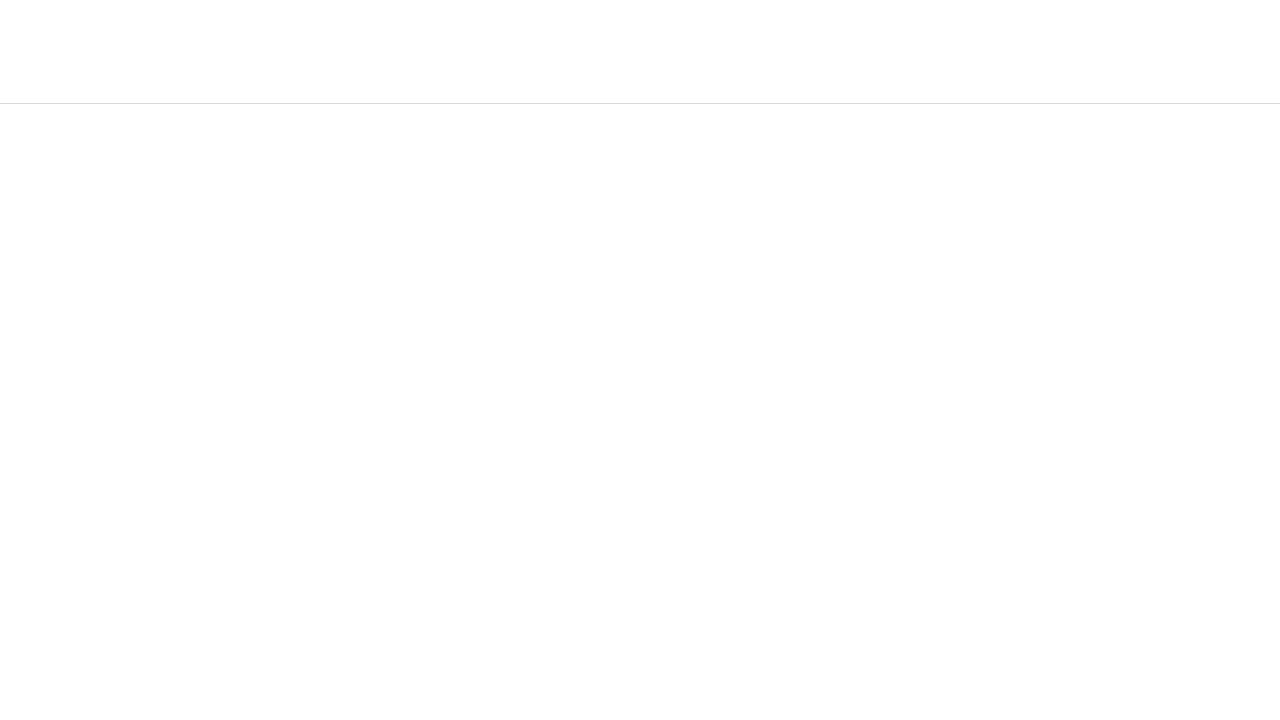

Waited for search results page to load
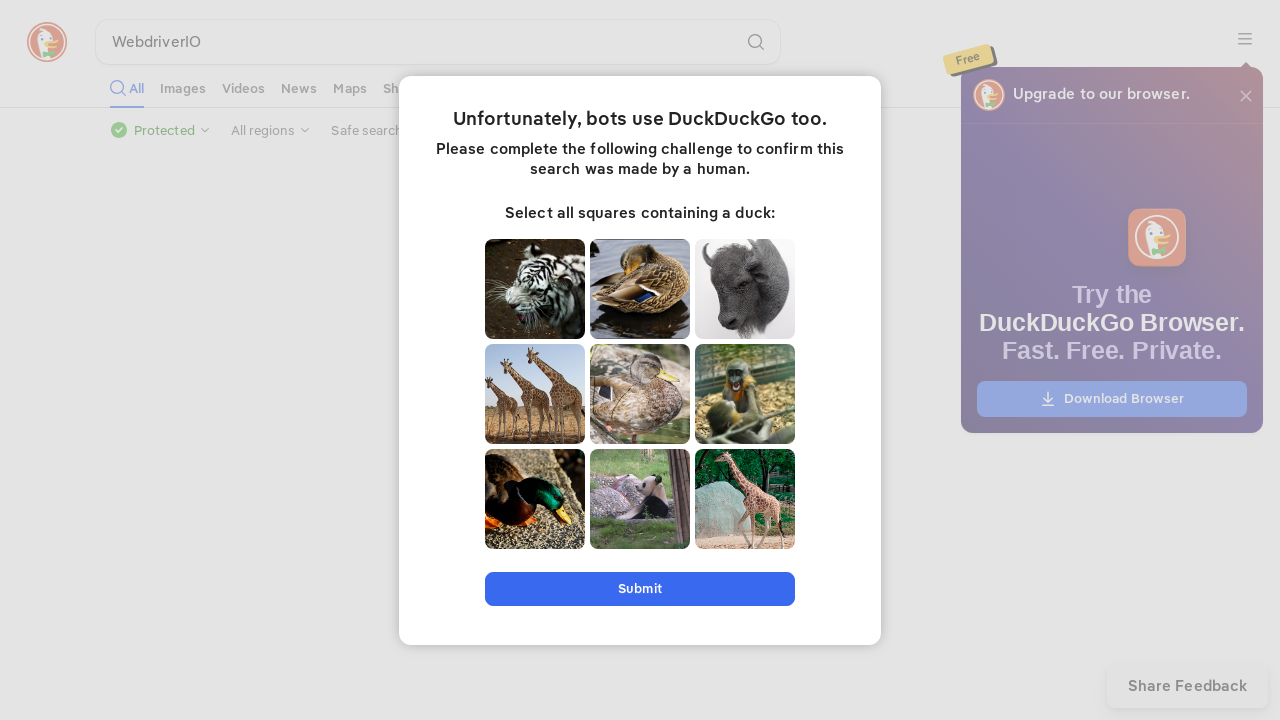

Verified page title contains 'WebdriverIO'
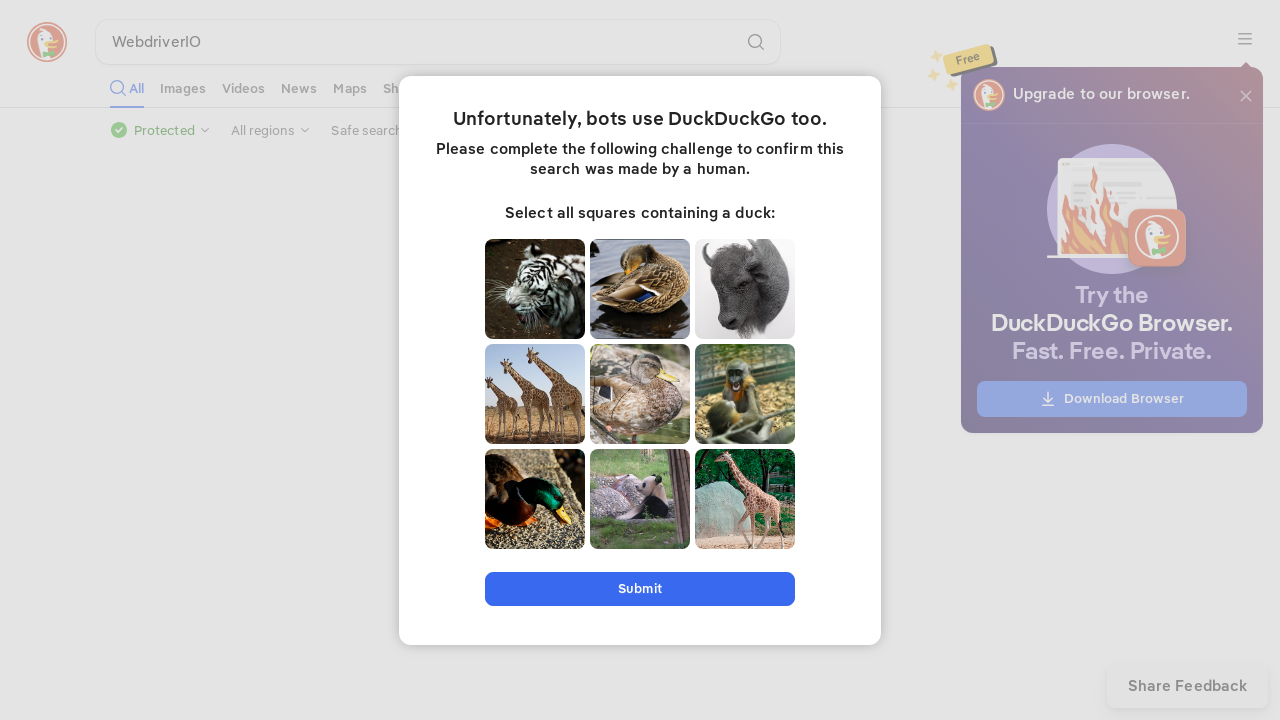

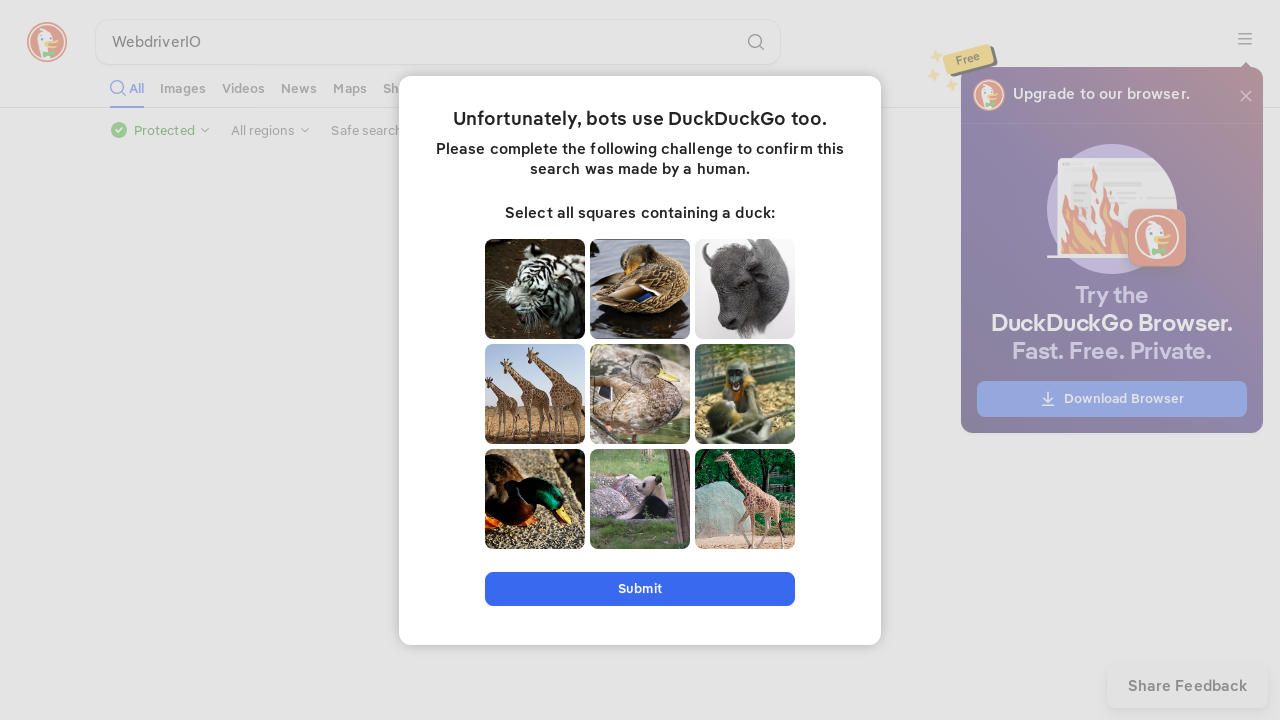